Tests editing a todo item by double-clicking, modifying text, and pressing Enter

Starting URL: https://demo.playwright.dev/todomvc

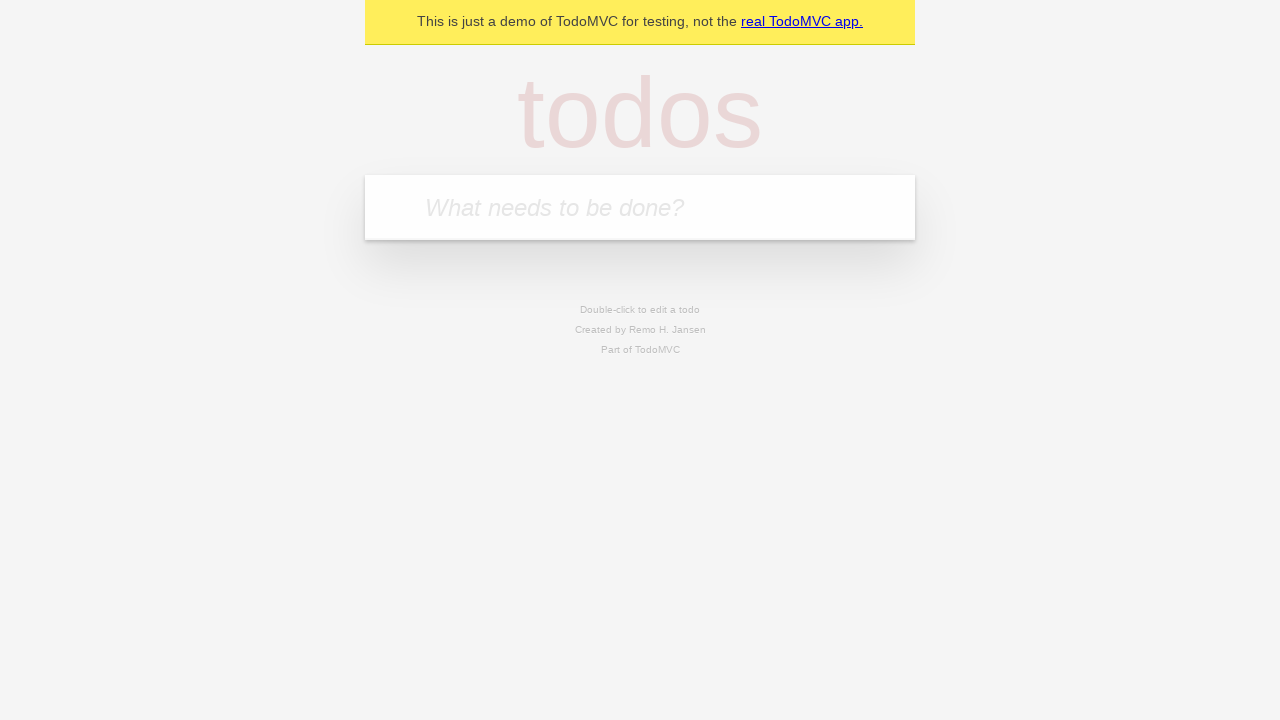

Located the 'What needs to be done?' input field
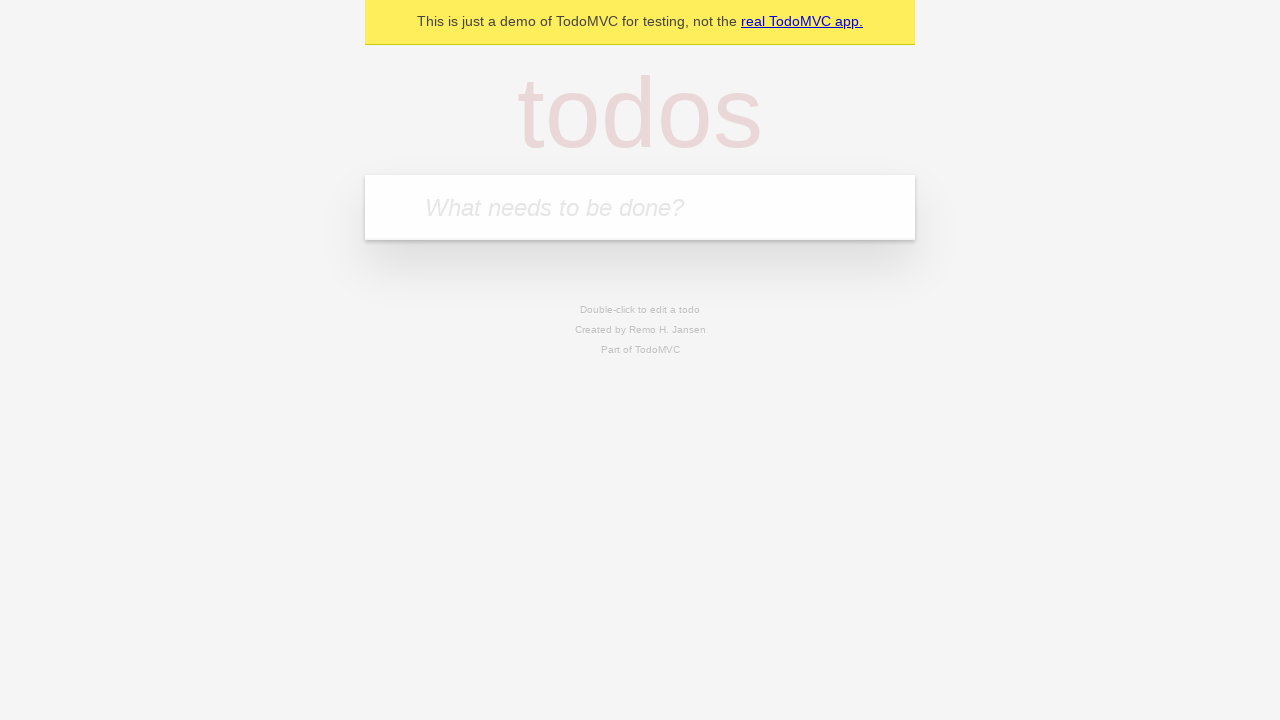

Filled input with todo item: 'buy some cheese' on internal:attr=[placeholder="What needs to be done?"i]
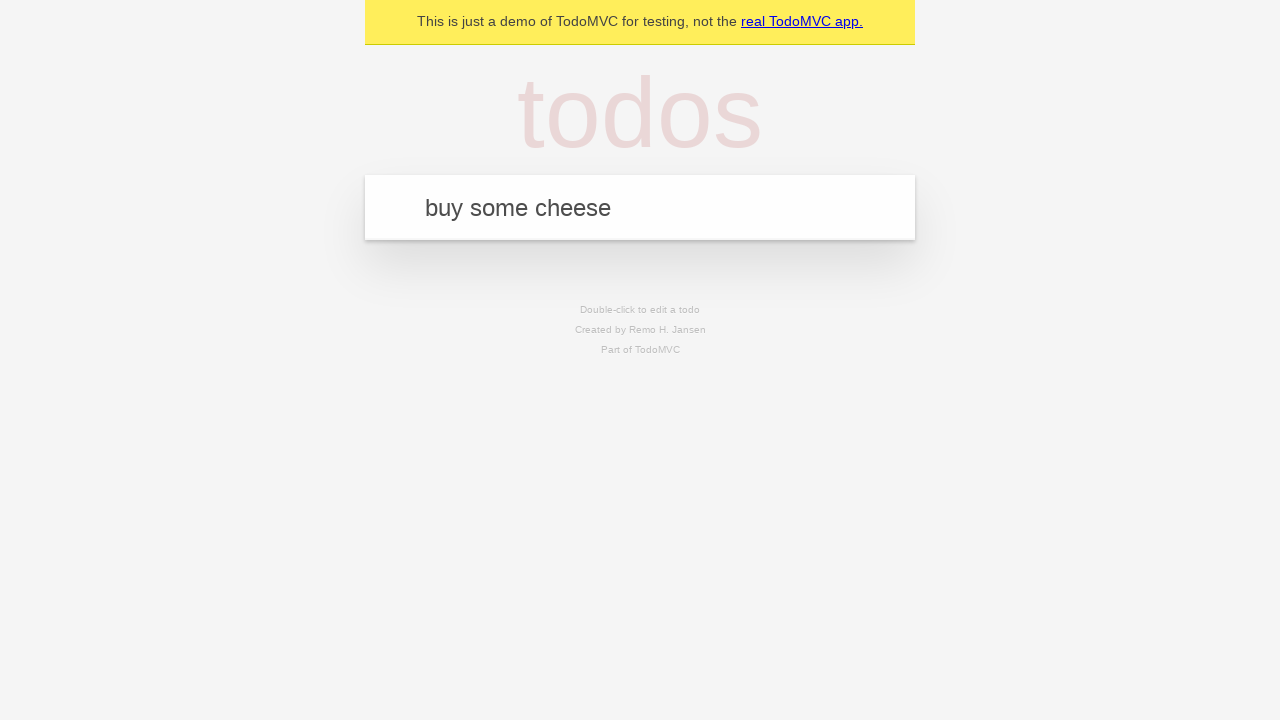

Pressed Enter to create todo item: 'buy some cheese' on internal:attr=[placeholder="What needs to be done?"i]
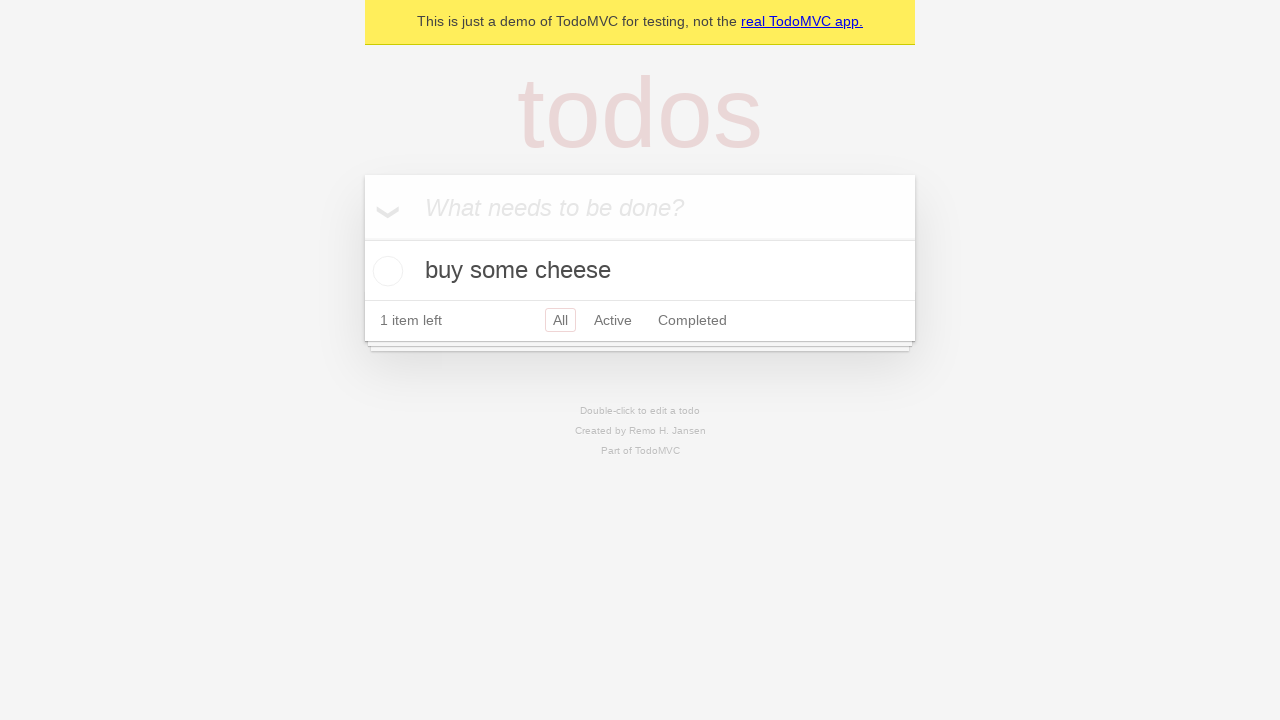

Filled input with todo item: 'feed the cat' on internal:attr=[placeholder="What needs to be done?"i]
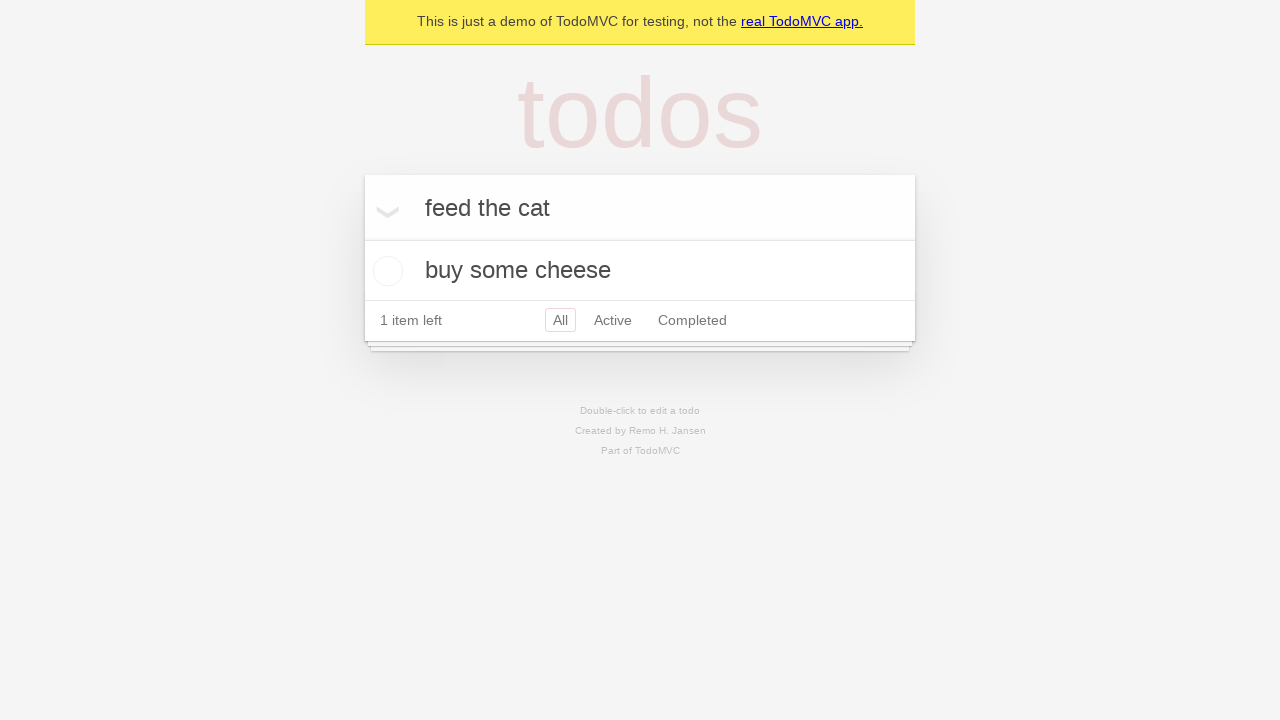

Pressed Enter to create todo item: 'feed the cat' on internal:attr=[placeholder="What needs to be done?"i]
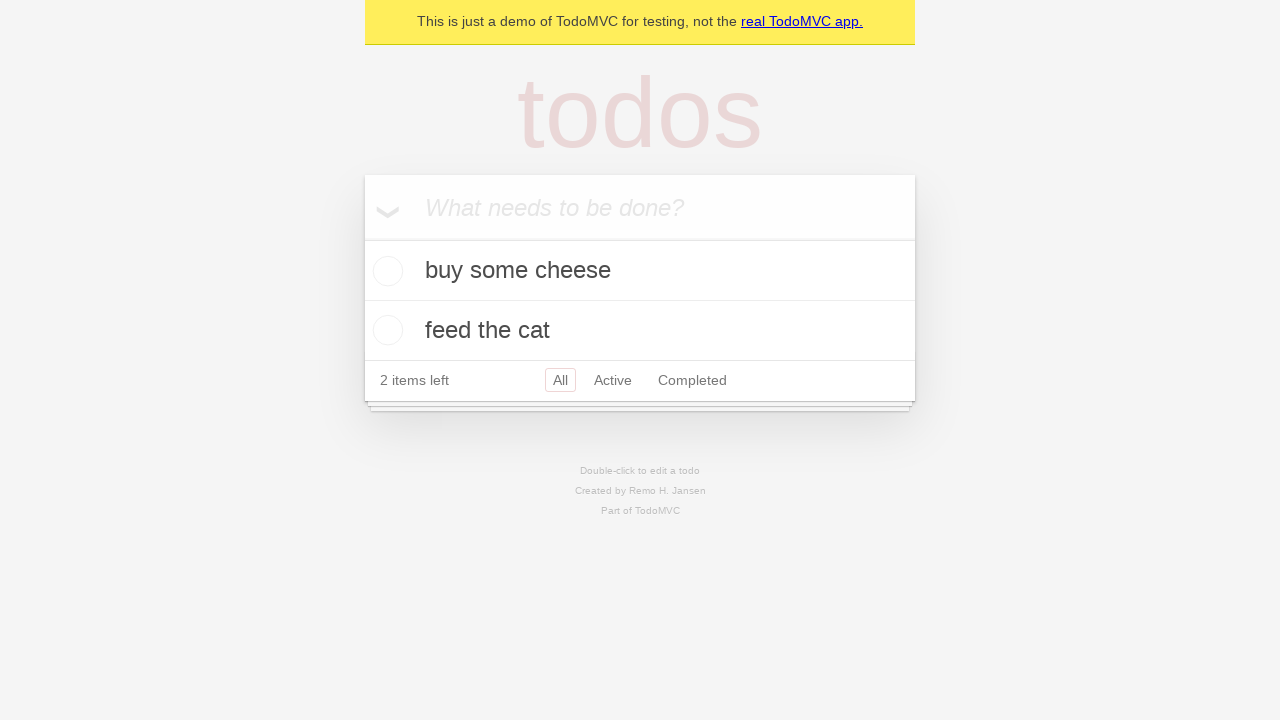

Filled input with todo item: 'book a doctors appointment' on internal:attr=[placeholder="What needs to be done?"i]
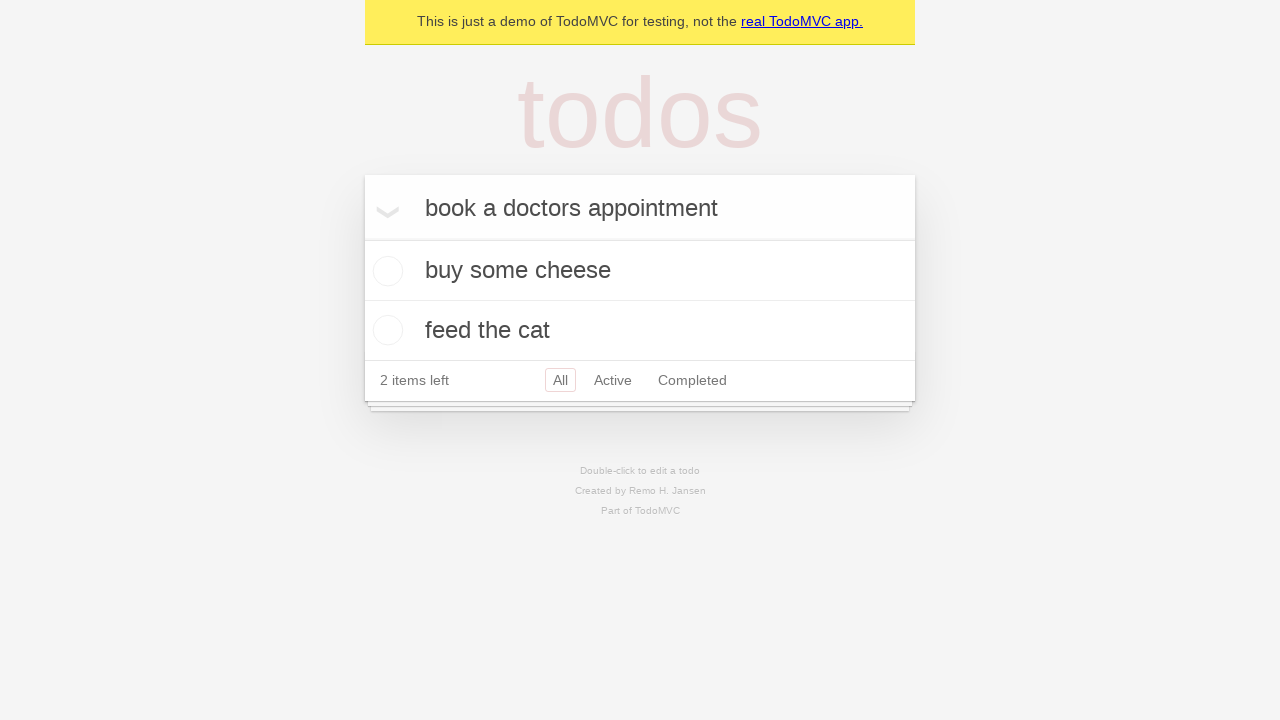

Pressed Enter to create todo item: 'book a doctors appointment' on internal:attr=[placeholder="What needs to be done?"i]
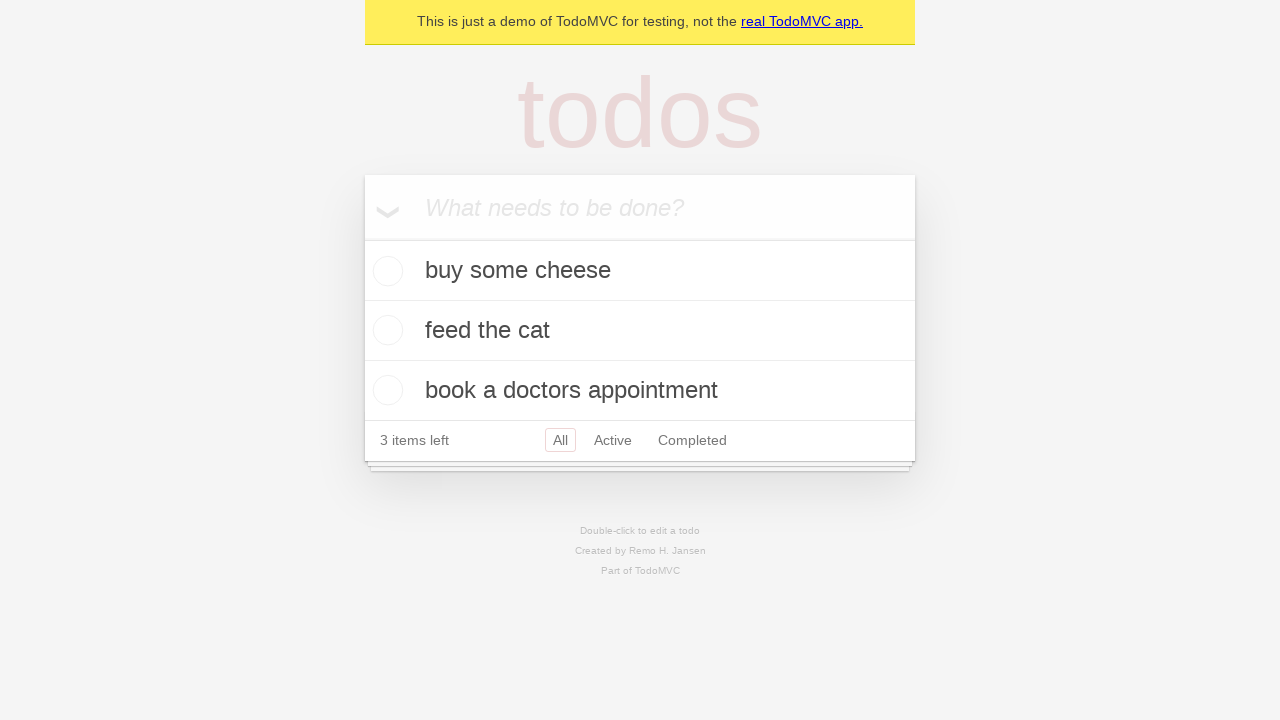

Waited for all 3 todo items to be created
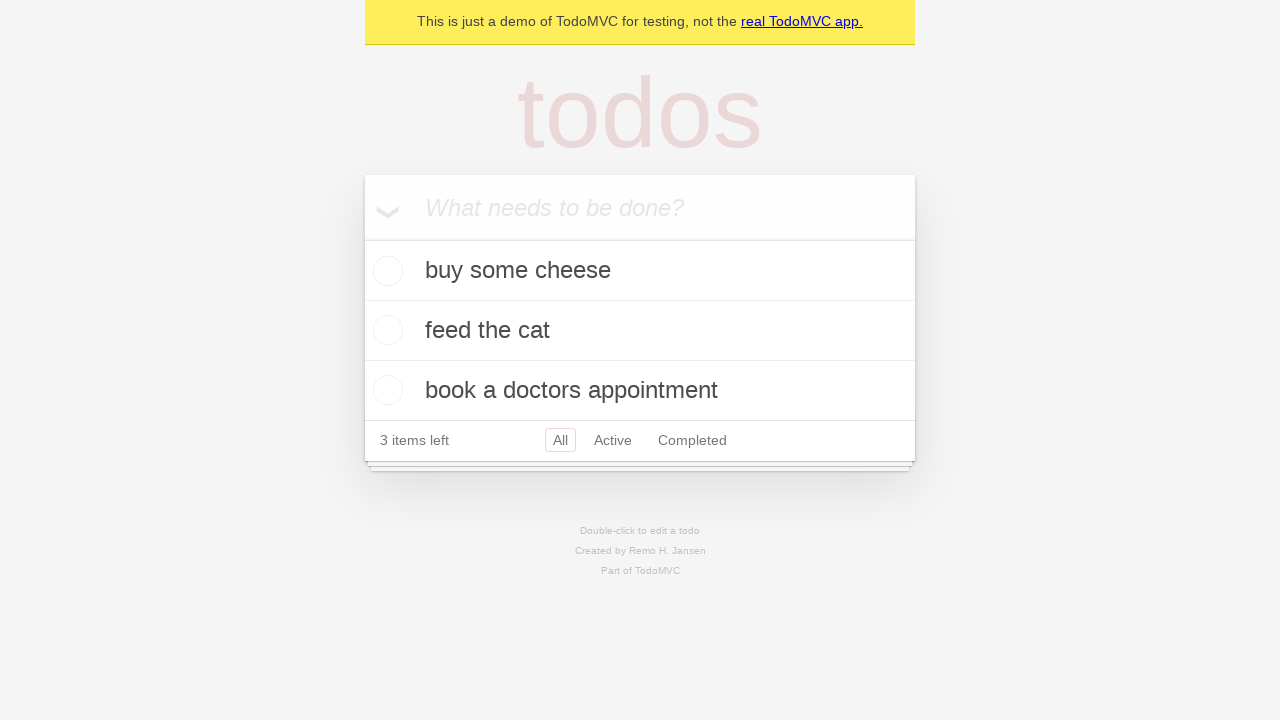

Located the second todo item
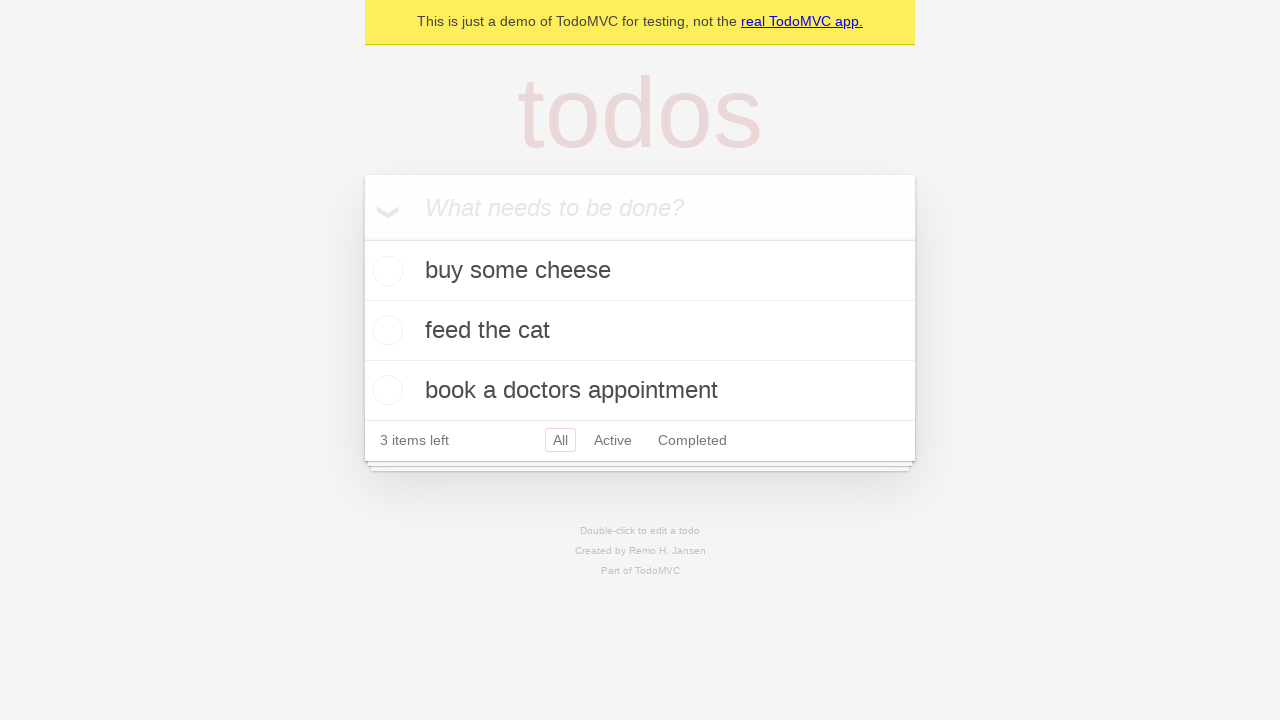

Double-clicked the second todo item to enter edit mode at (640, 331) on internal:testid=[data-testid="todo-item"s] >> nth=1
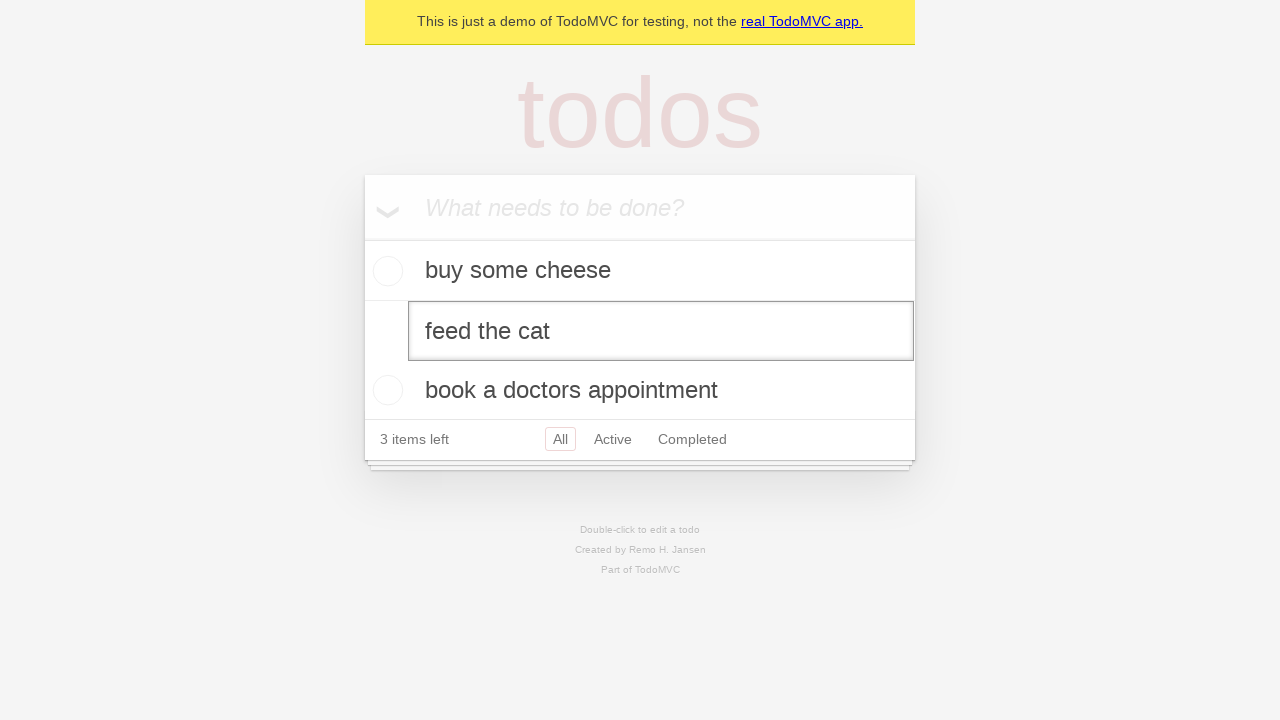

Located the edit textbox for the todo item
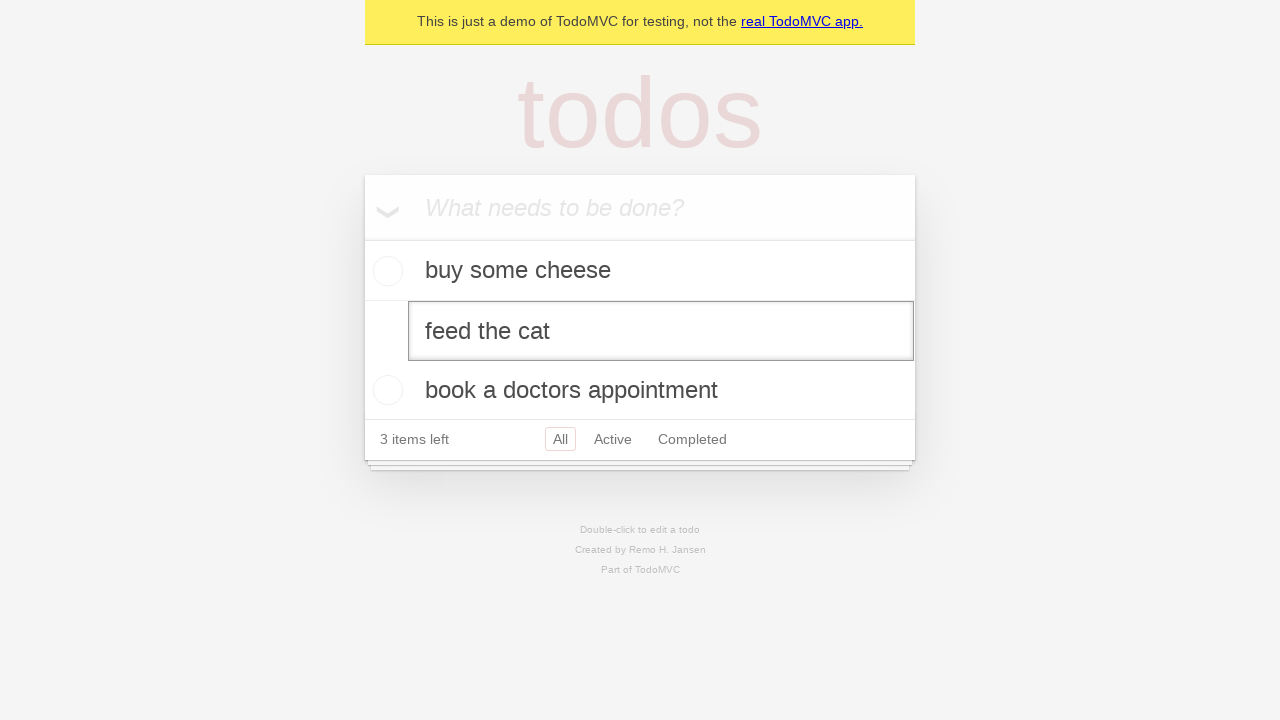

Filled edit textbox with new text: 'buy some sausages' on internal:testid=[data-testid="todo-item"s] >> nth=1 >> internal:role=textbox[nam
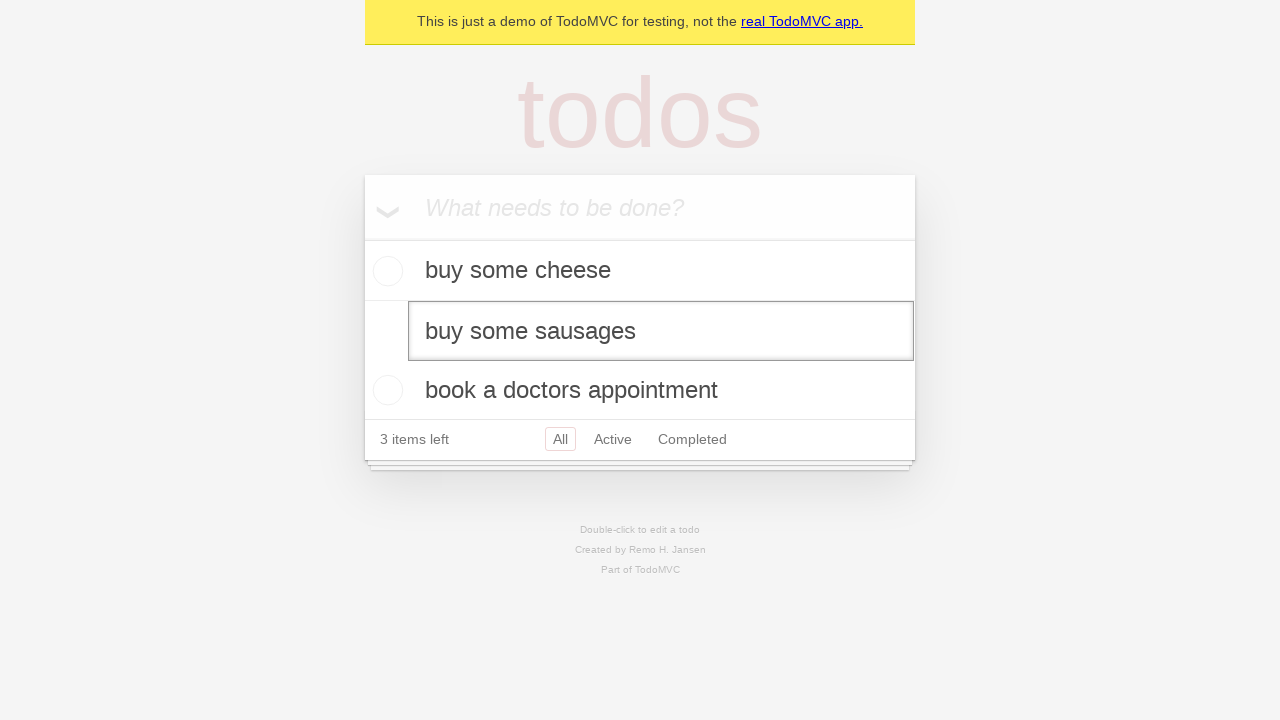

Pressed Enter to save the edited todo item on internal:testid=[data-testid="todo-item"s] >> nth=1 >> internal:role=textbox[nam
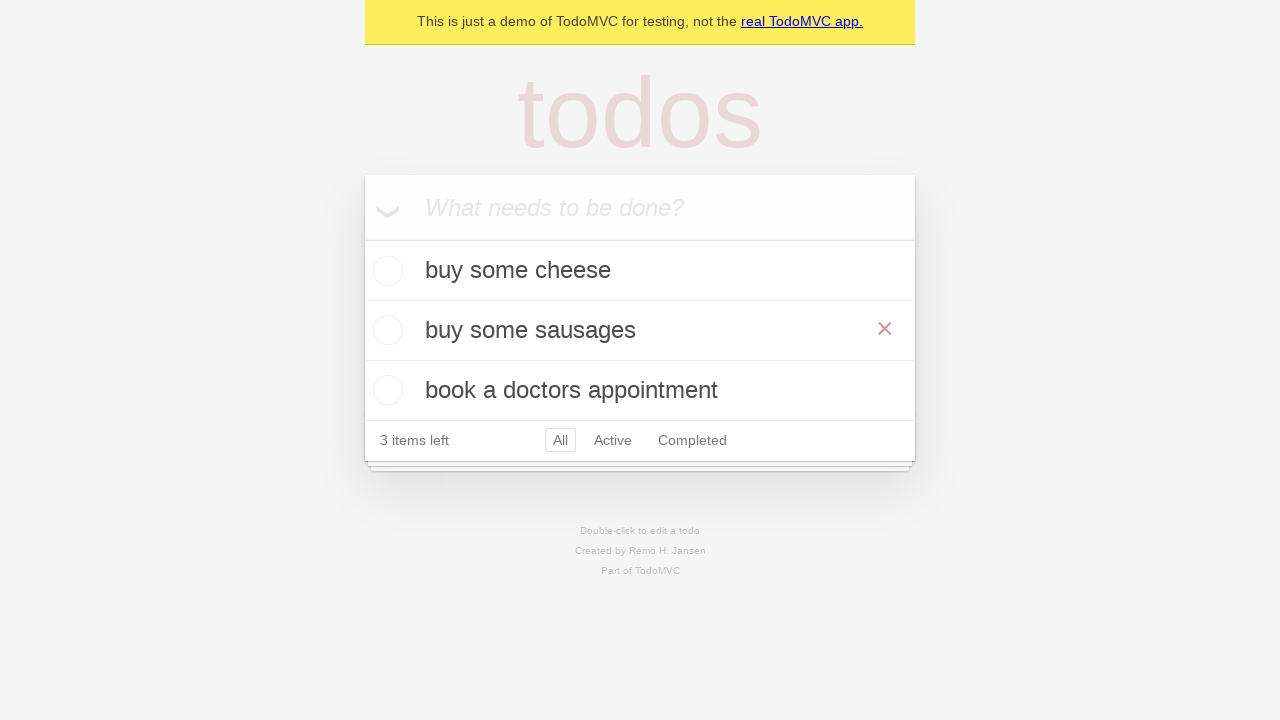

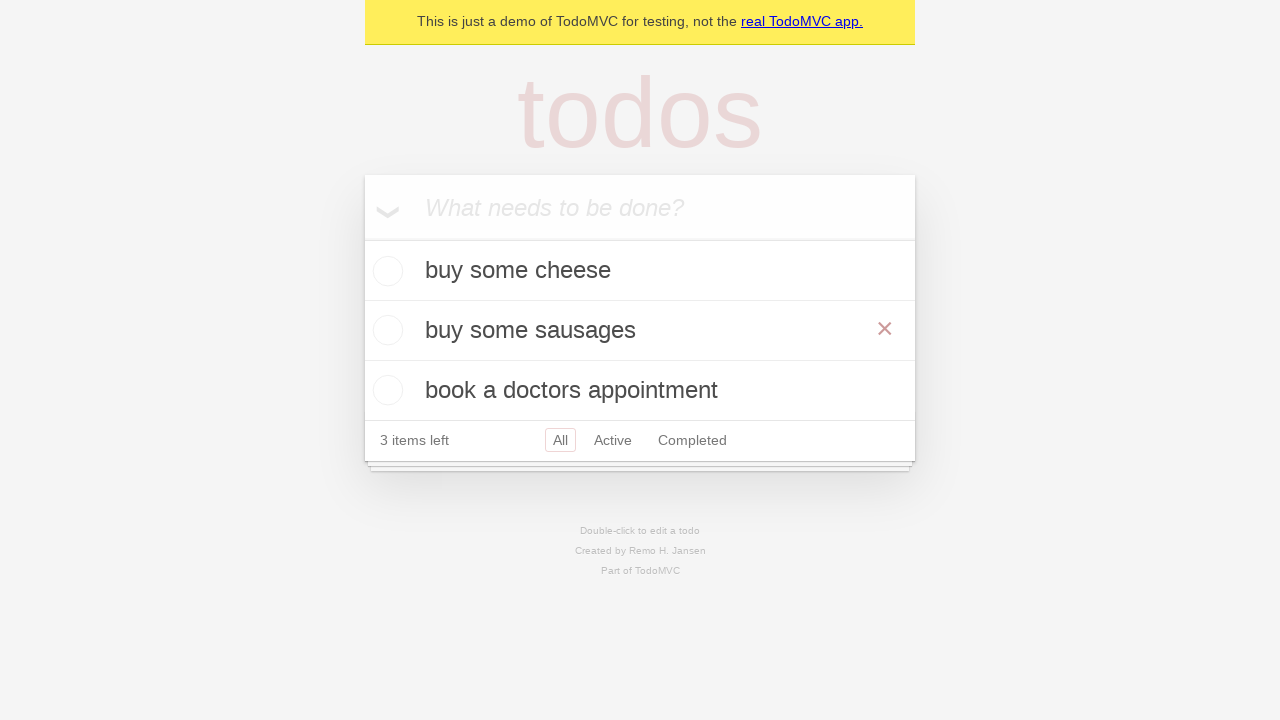